Tests browser tab management by opening new tabs via button clicks and switching focus between multiple browser tabs

Starting URL: https://training-support.net/webelements/tabs

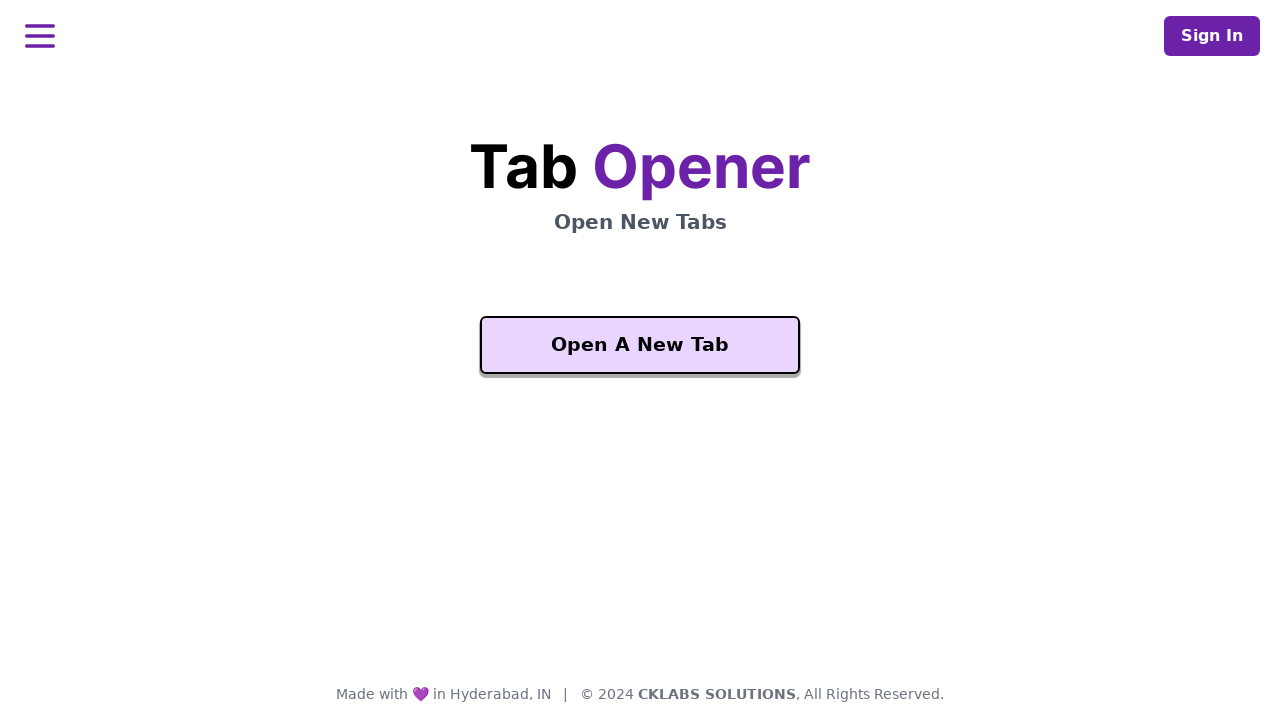

Waited for 'Open A New Tab' button to be visible
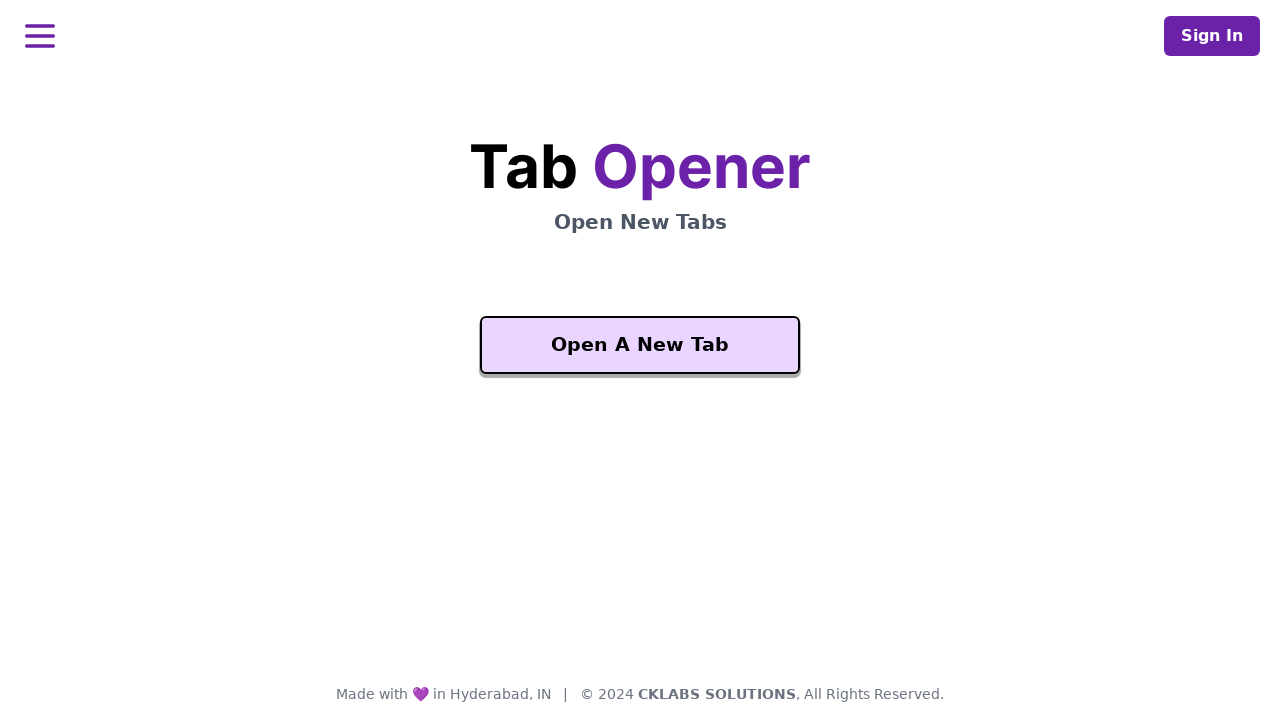

Clicked 'Open A New Tab' button to open new tab at (640, 345) on xpath=//button[text()='Open A New Tab']
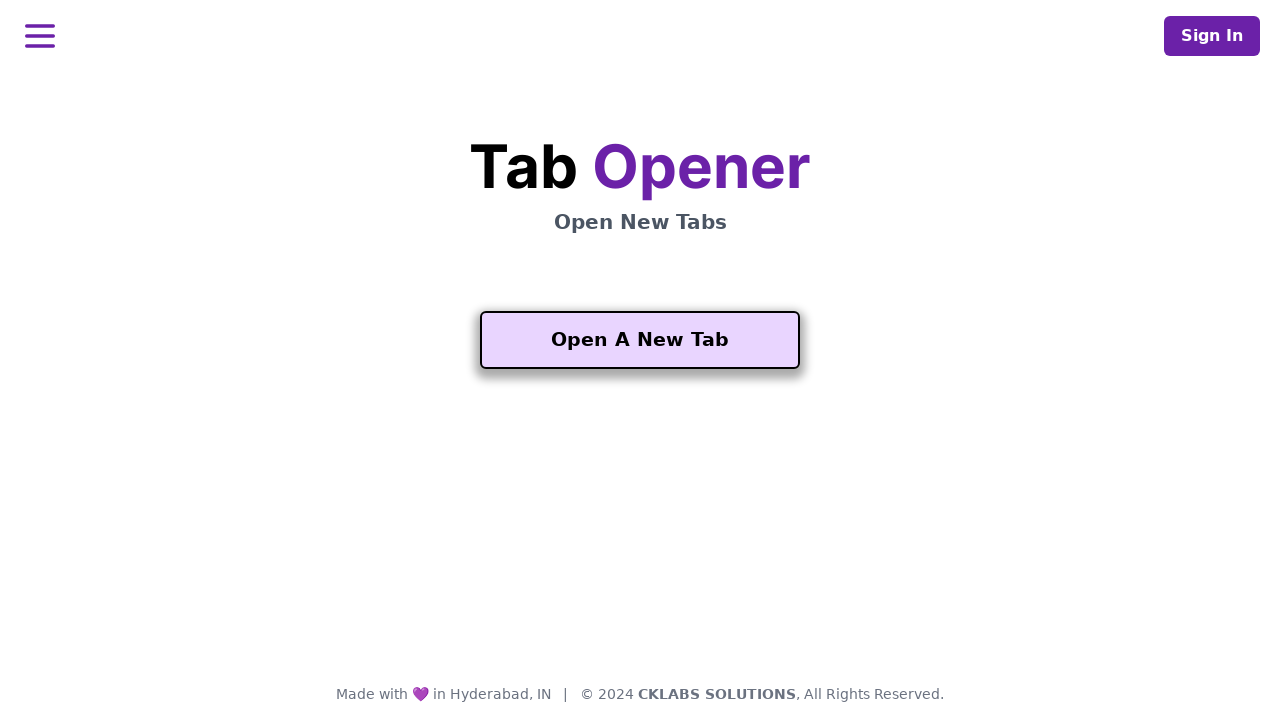

New tab loaded successfully
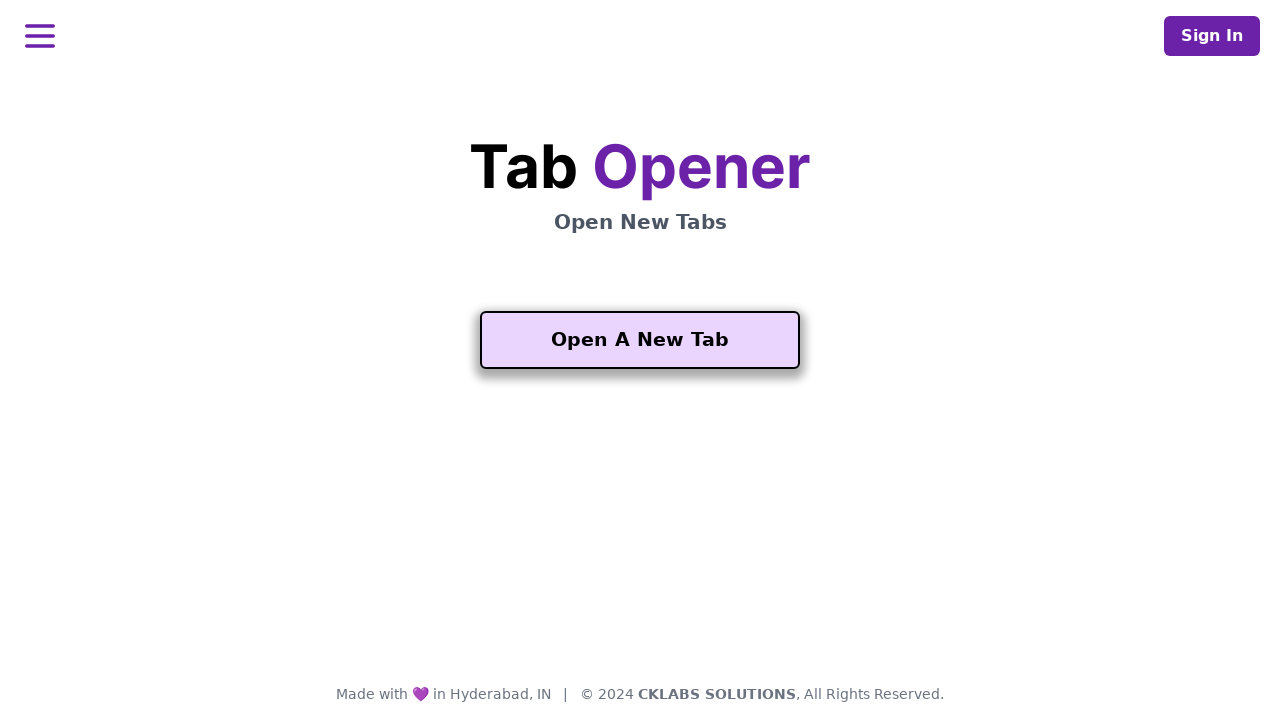

Waited for 'Another One' button to be visible on new tab
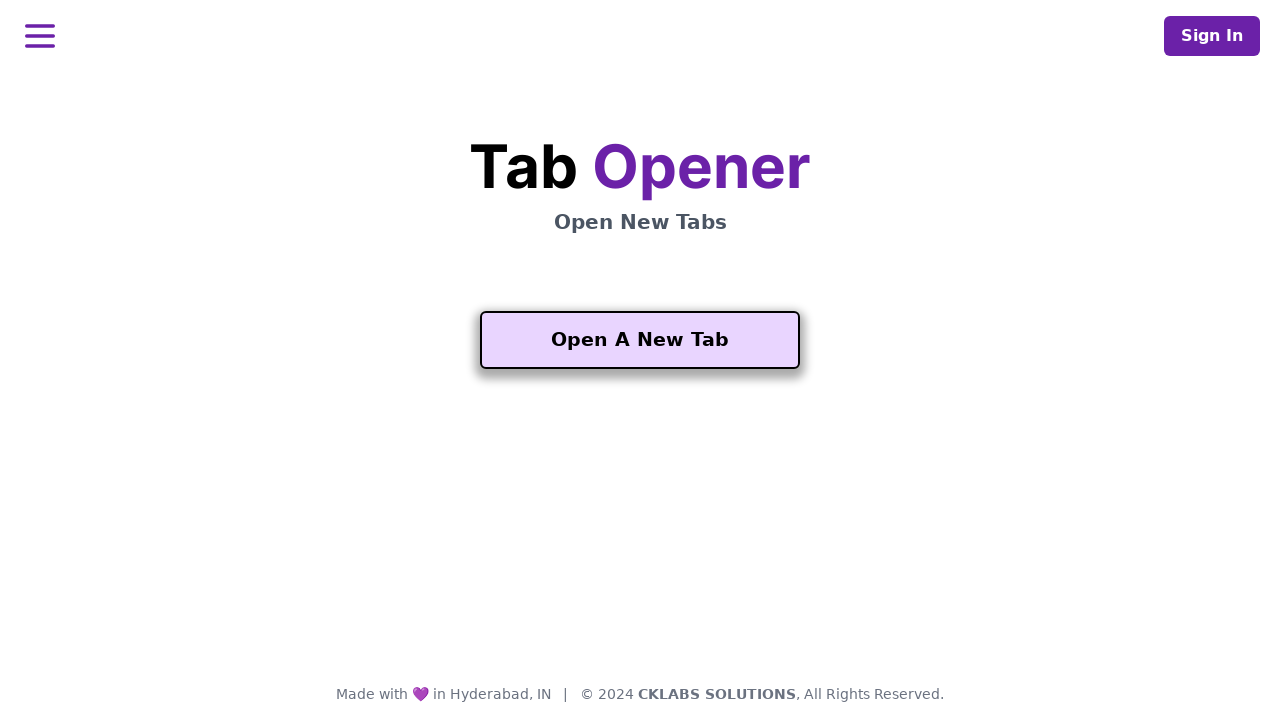

Clicked 'Another One' button to open third tab at (640, 552) on xpath=//button[contains(text(), 'Another One')]
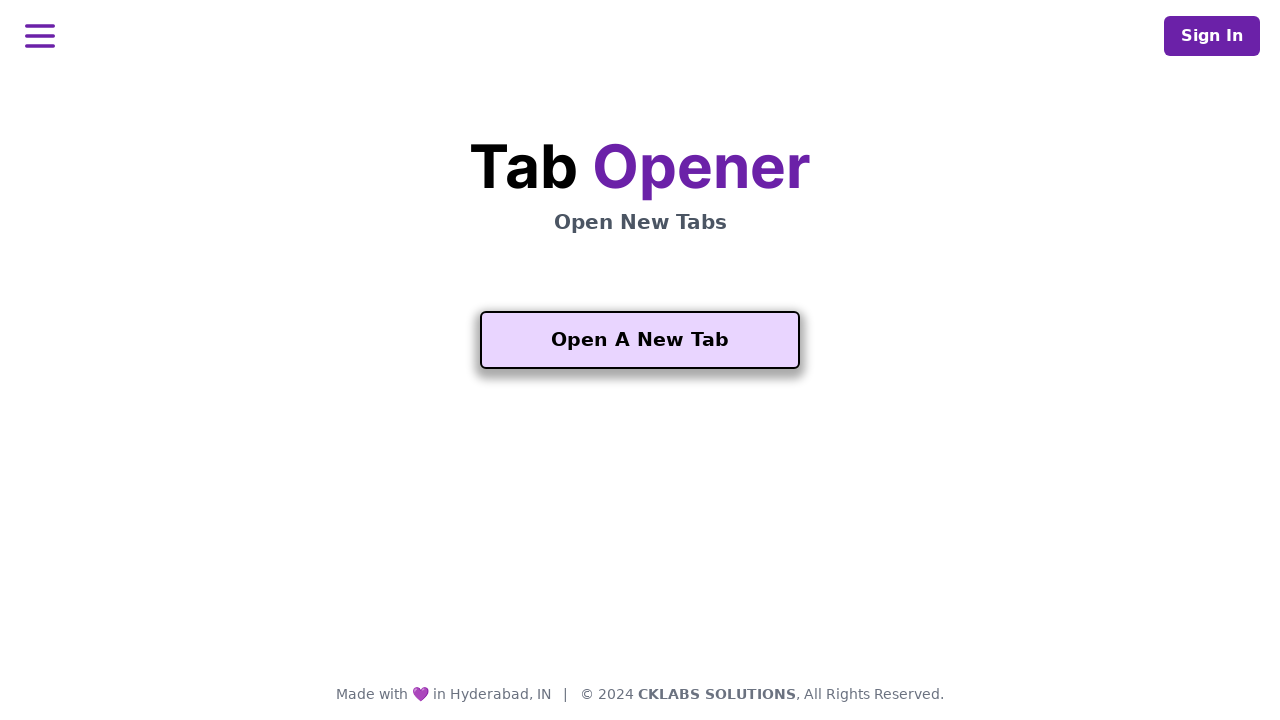

Third tab loaded successfully
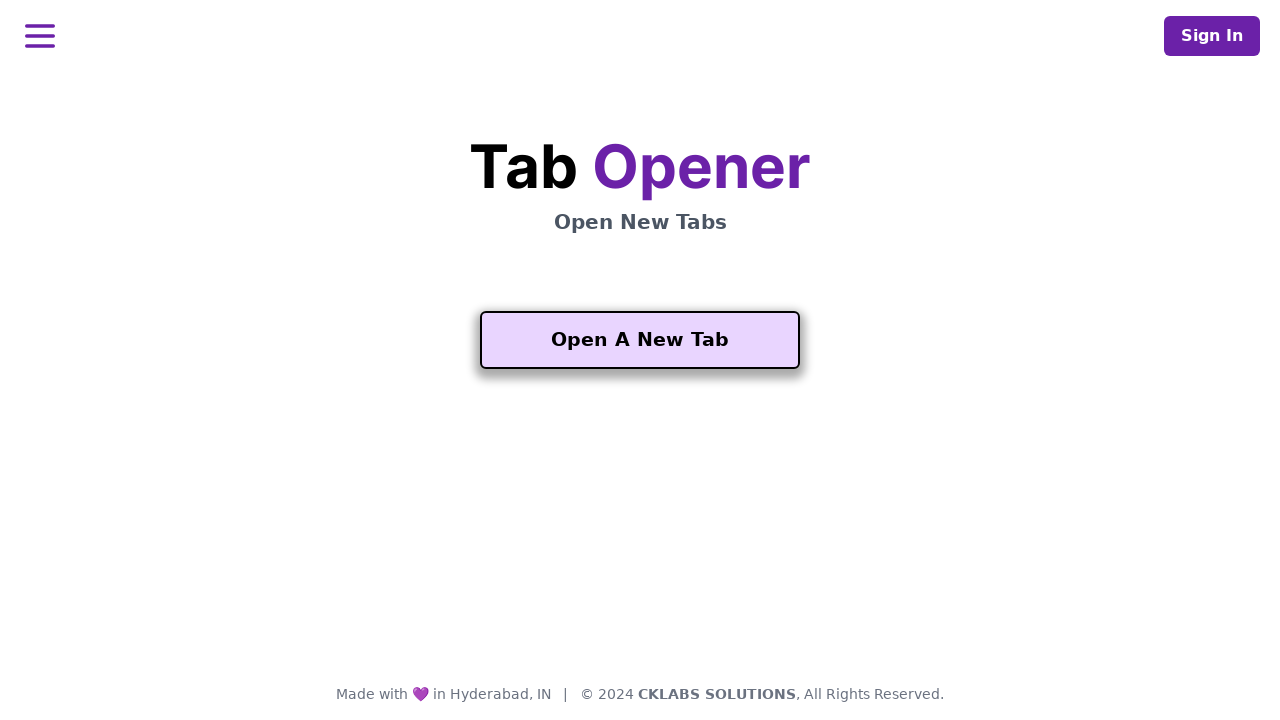

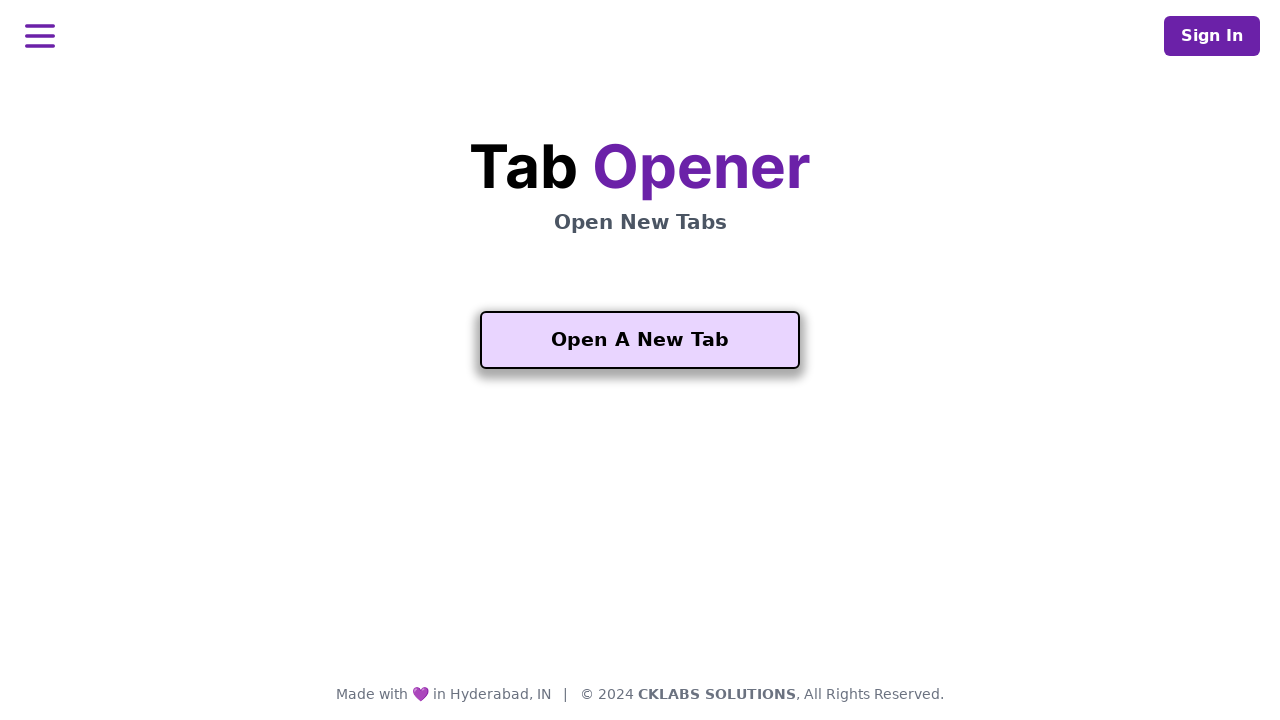